Navigates to the home page and verifies the header and description text are displayed correctly

Starting URL: https://kristinek.github.io/site

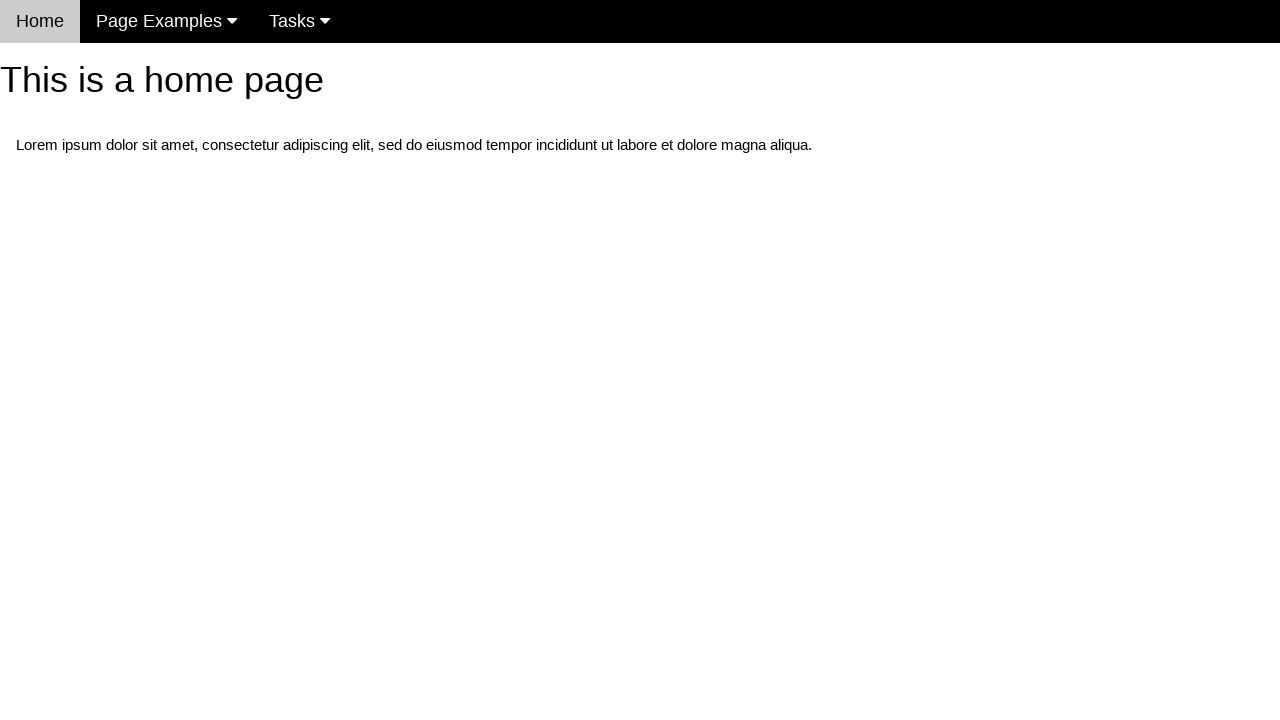

Navigated to home page at https://kristinek.github.io/site
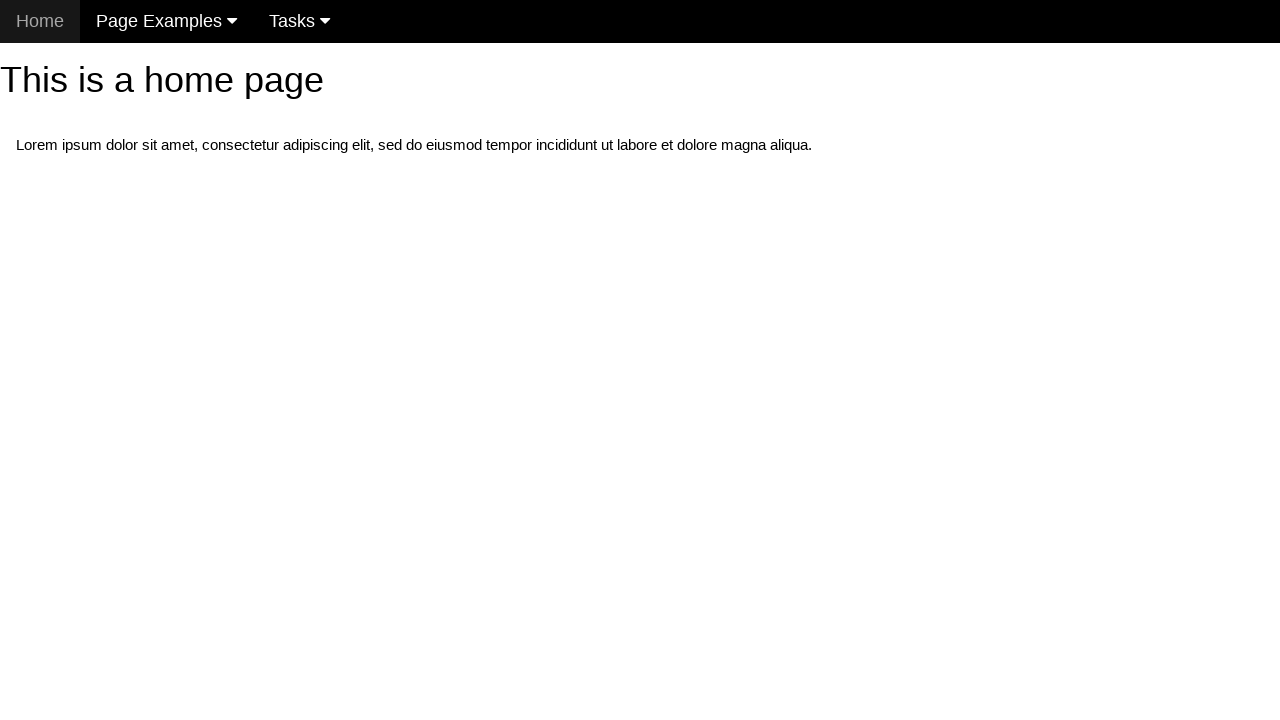

Located h1 header element
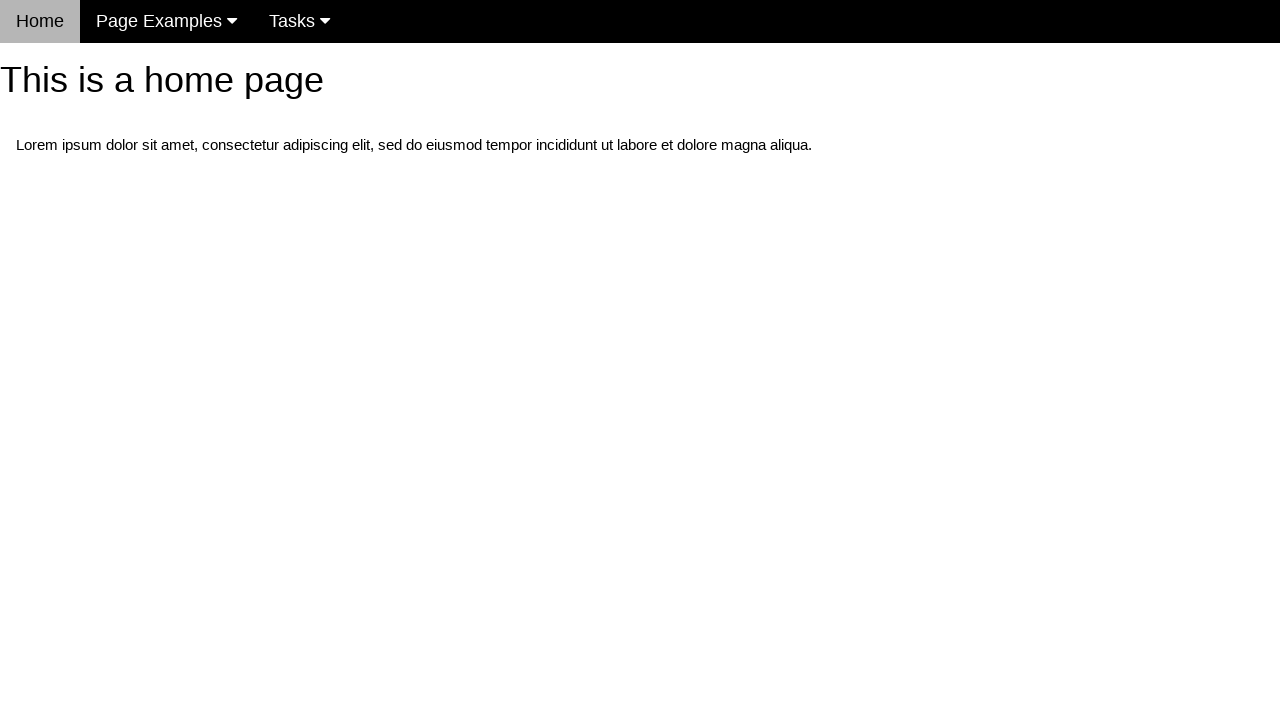

Verified header text is 'This is a home page'
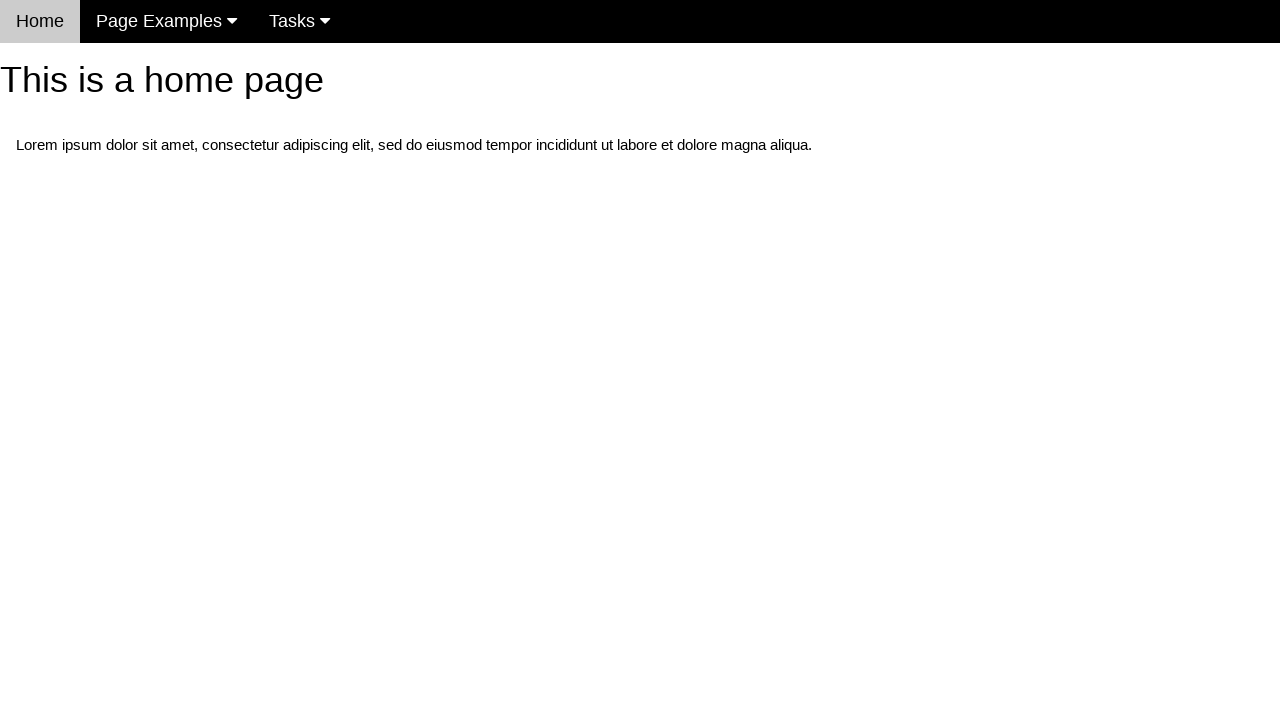

Located first paragraph element
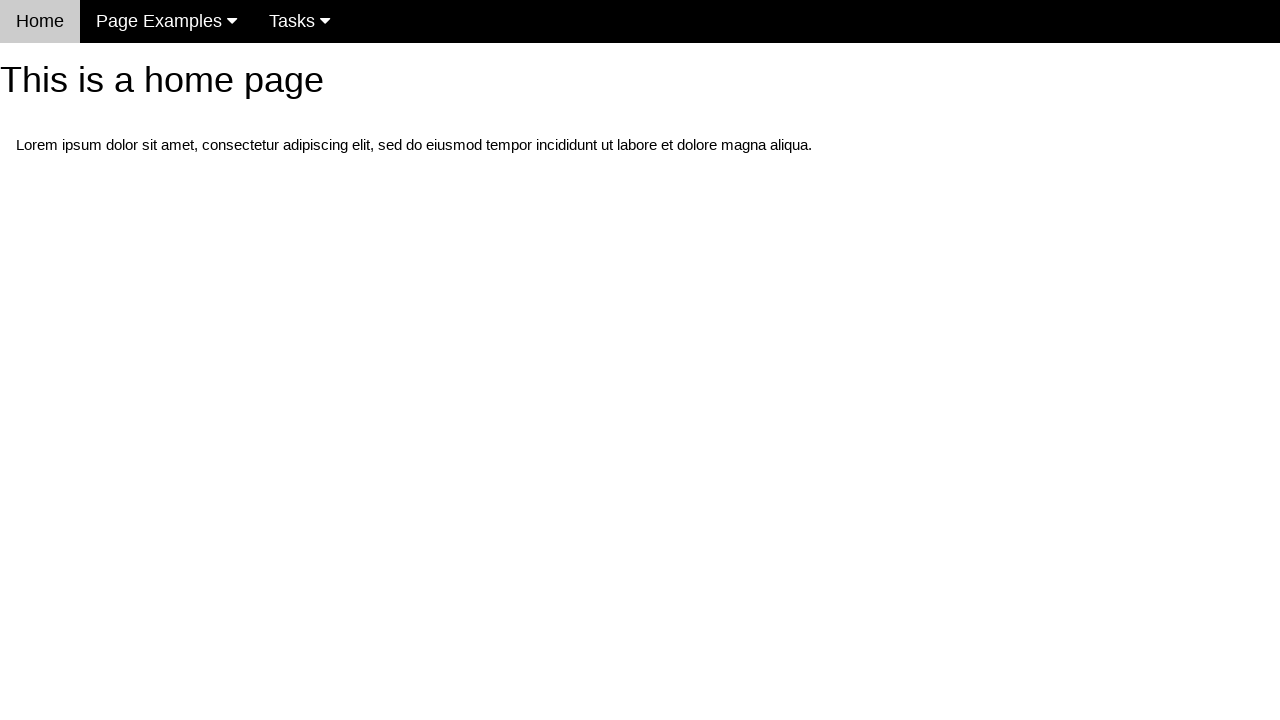

Verified description contains 'Lorem ipsum dolor sit amet'
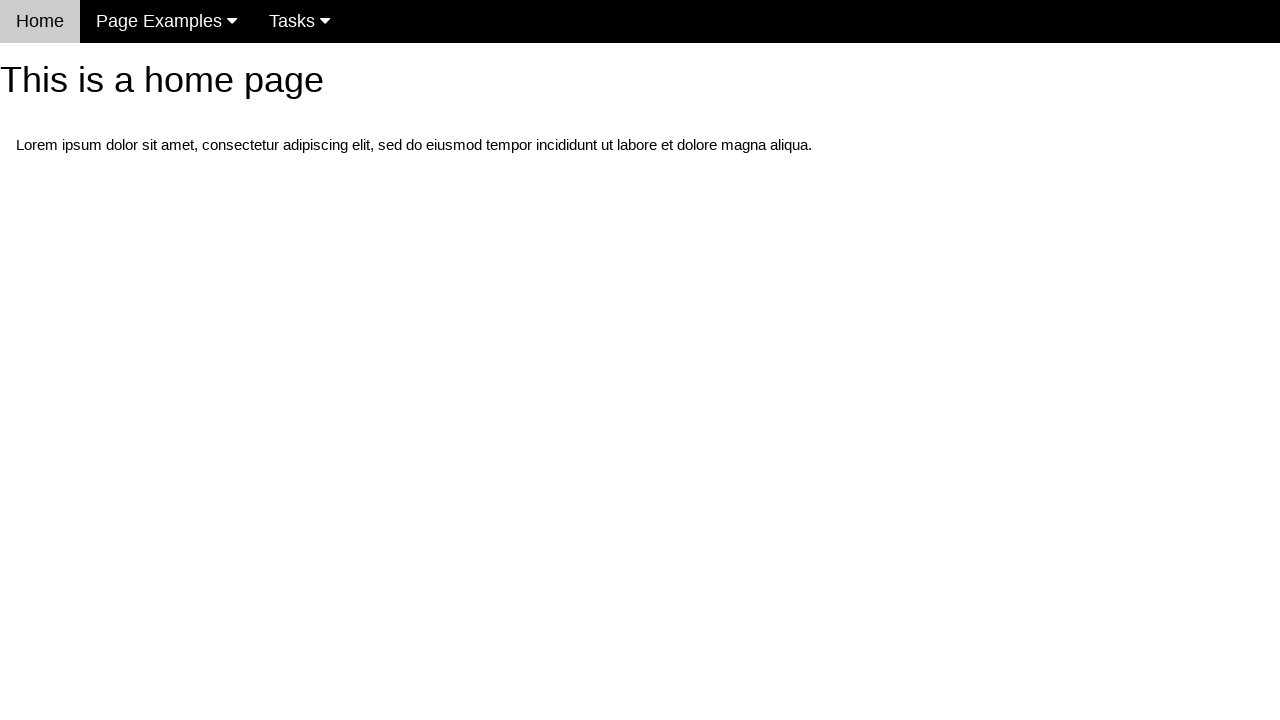

Waited for navigation bar element to load
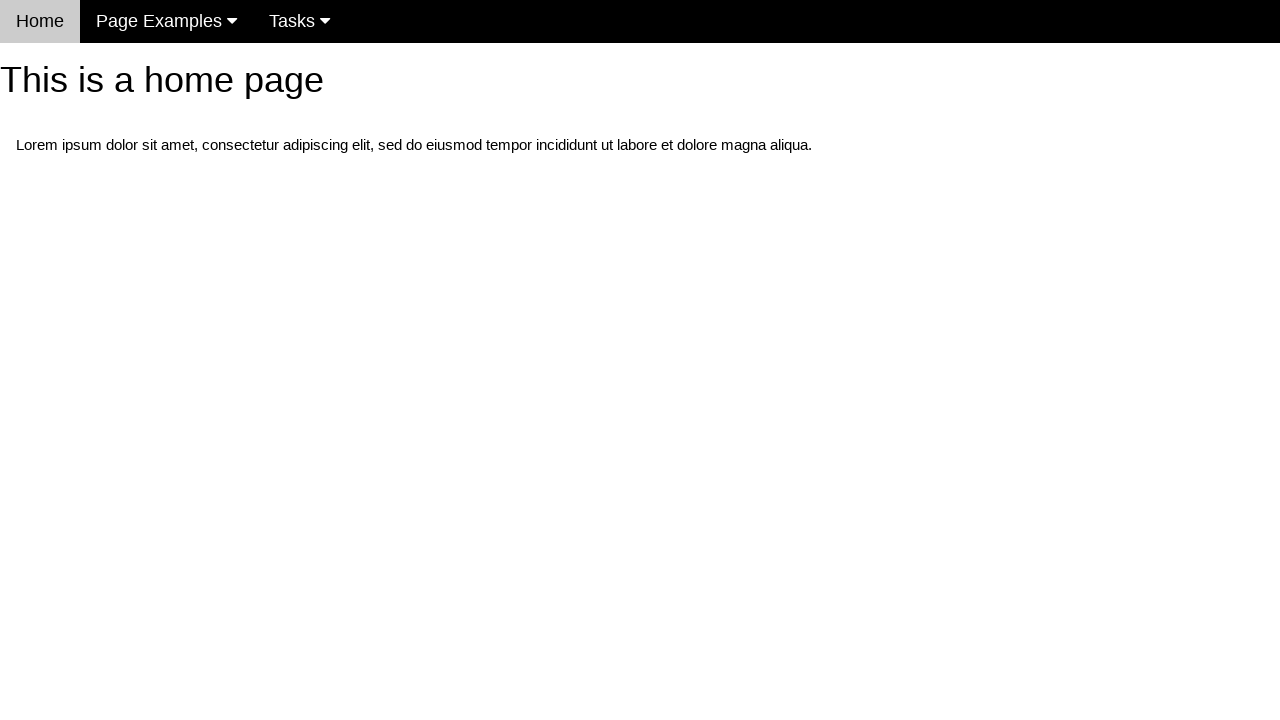

Verified navigation bar is visible
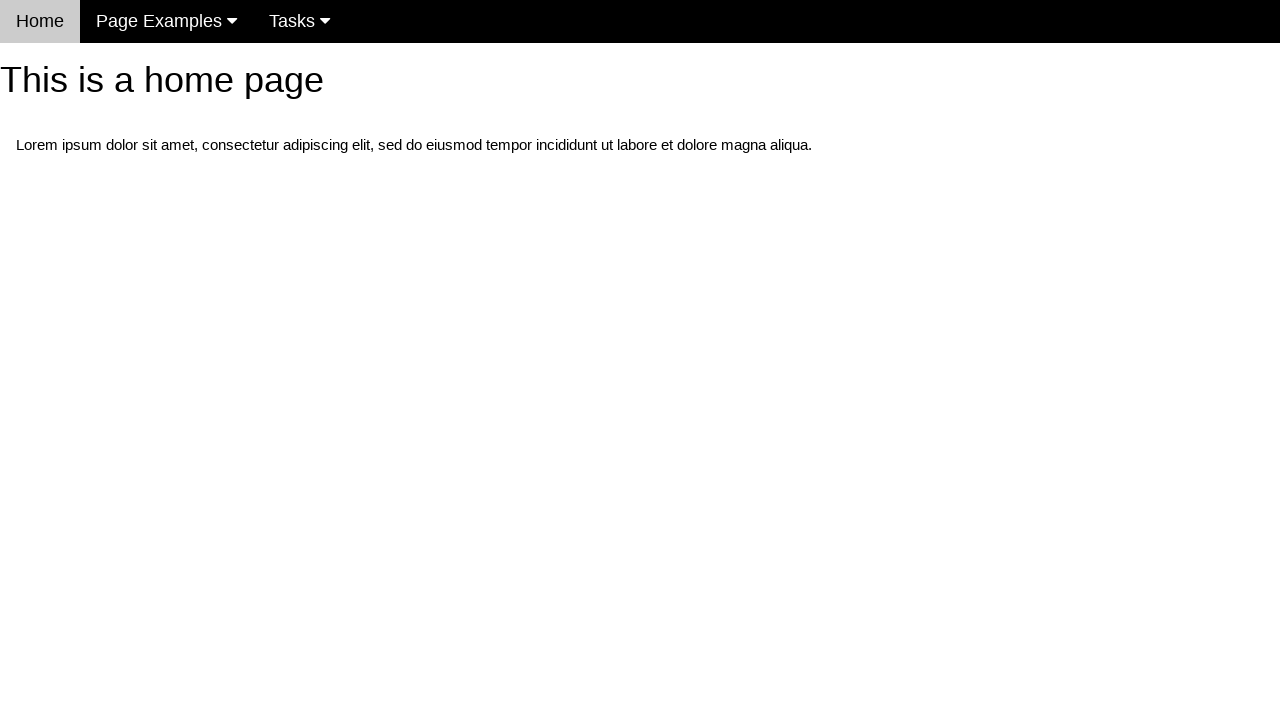

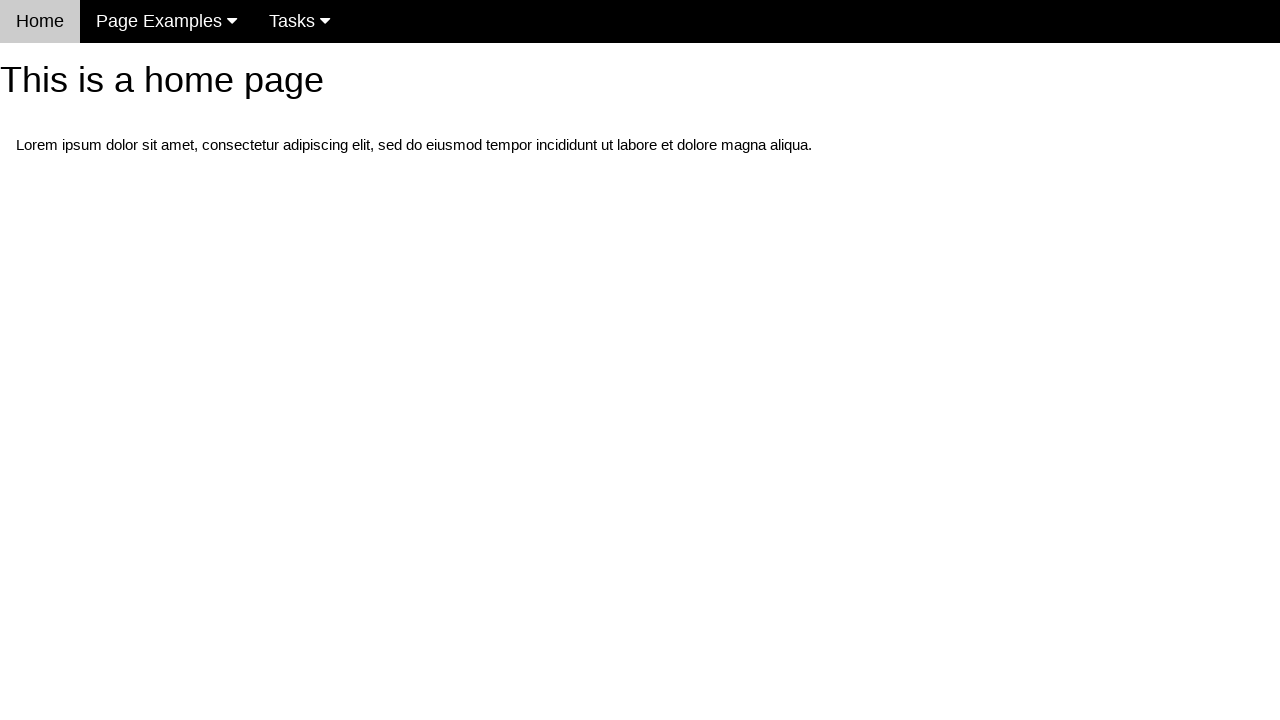